Navigates to the Latvian University website homepage

Starting URL: https://www.lu.lv/

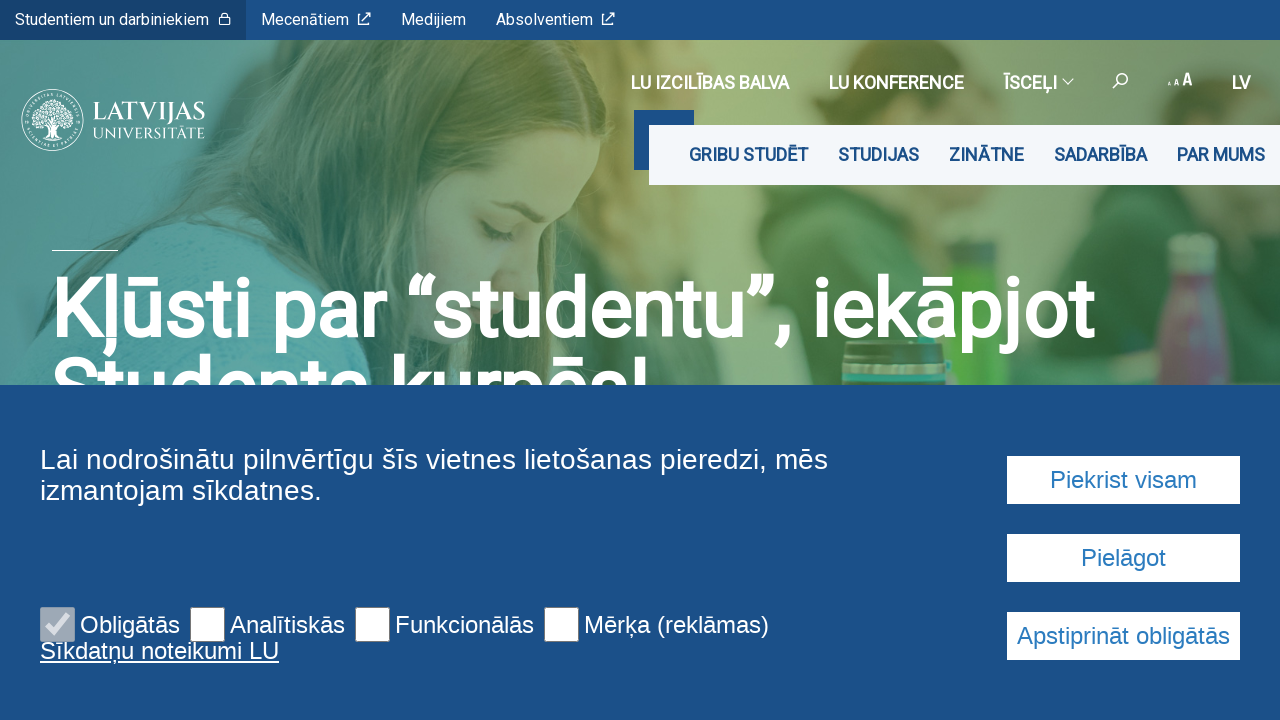

Waited for Latvian University homepage to fully load (DOM content loaded)
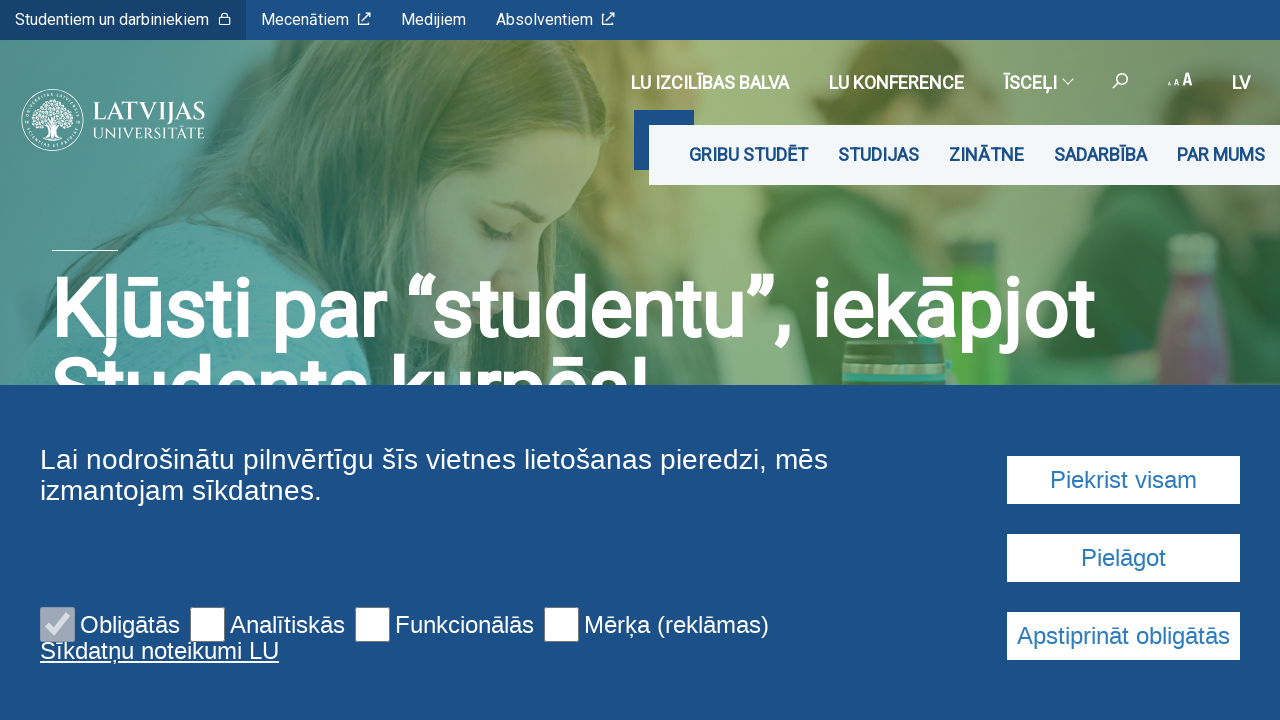

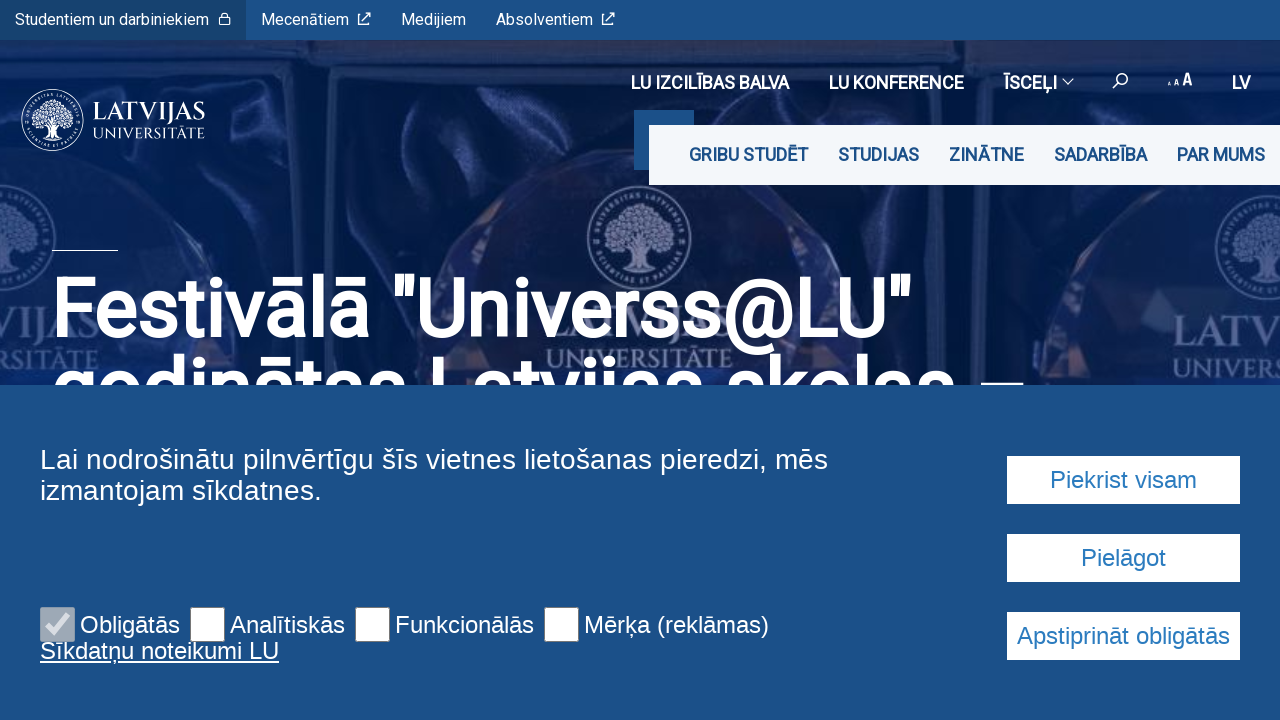